Tests dropdown selection functionality including single-select and multi-select dropdowns on a practice page

Starting URL: https://www.hyrtutorials.com/p/html-dropdown-elements-practice.html

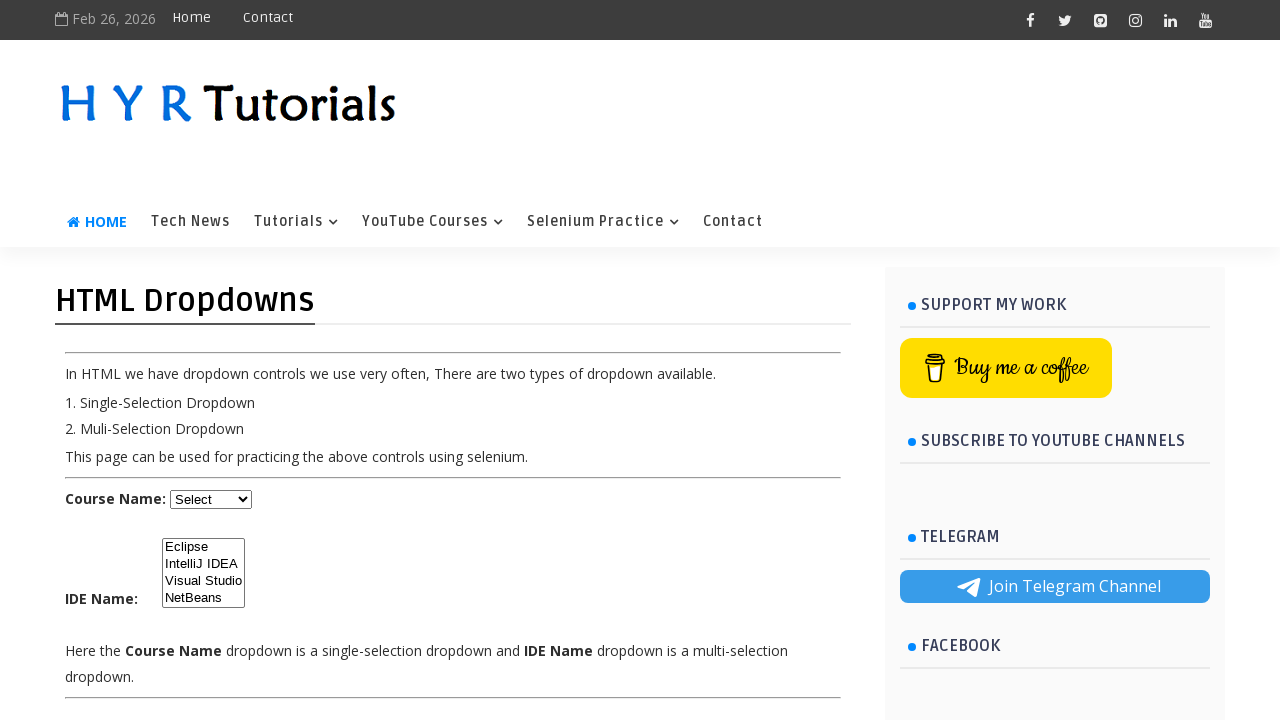

Selected course dropdown option by index 1 on #course
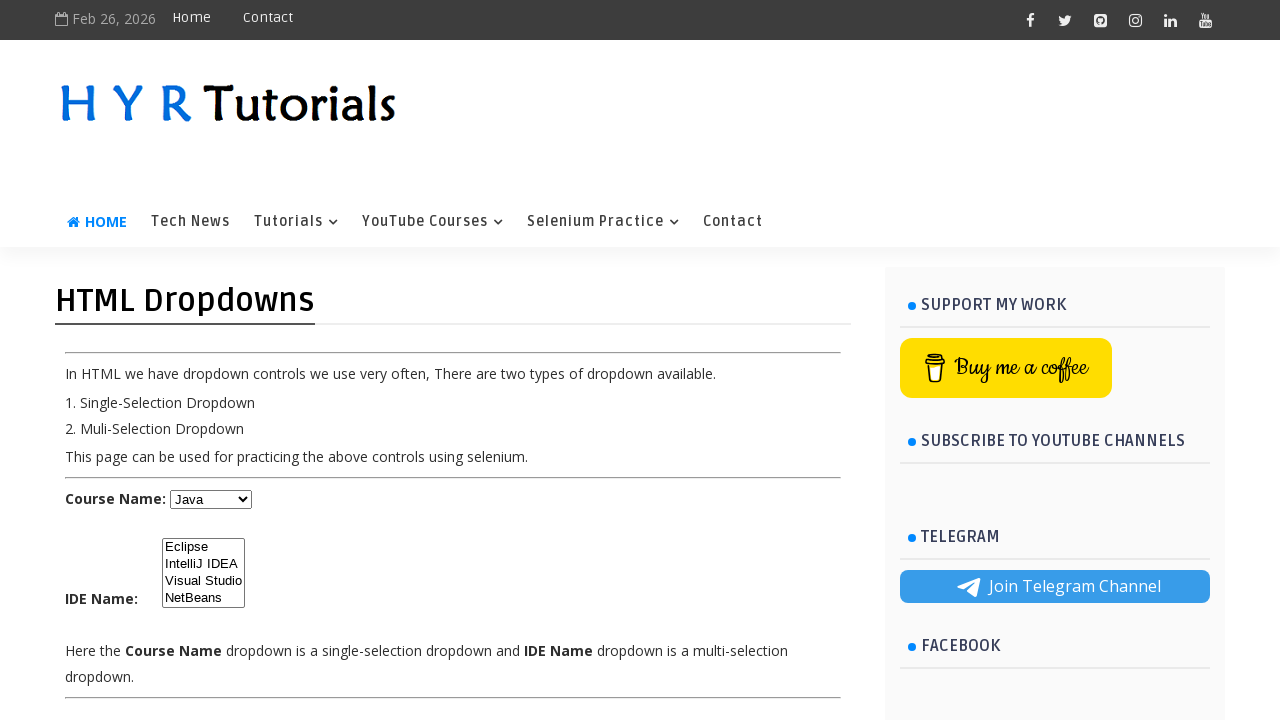

Selected 'Java' from course dropdown by visible text on #course
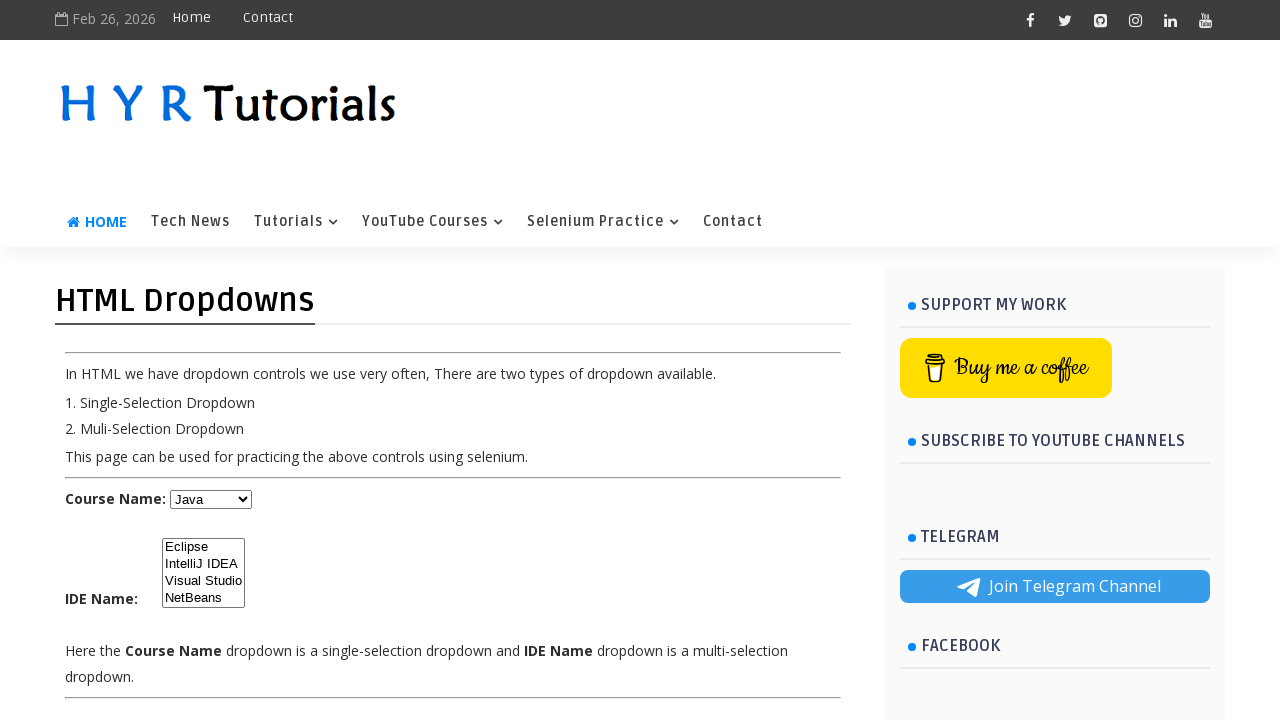

Selected 'python' from course dropdown by value on #course
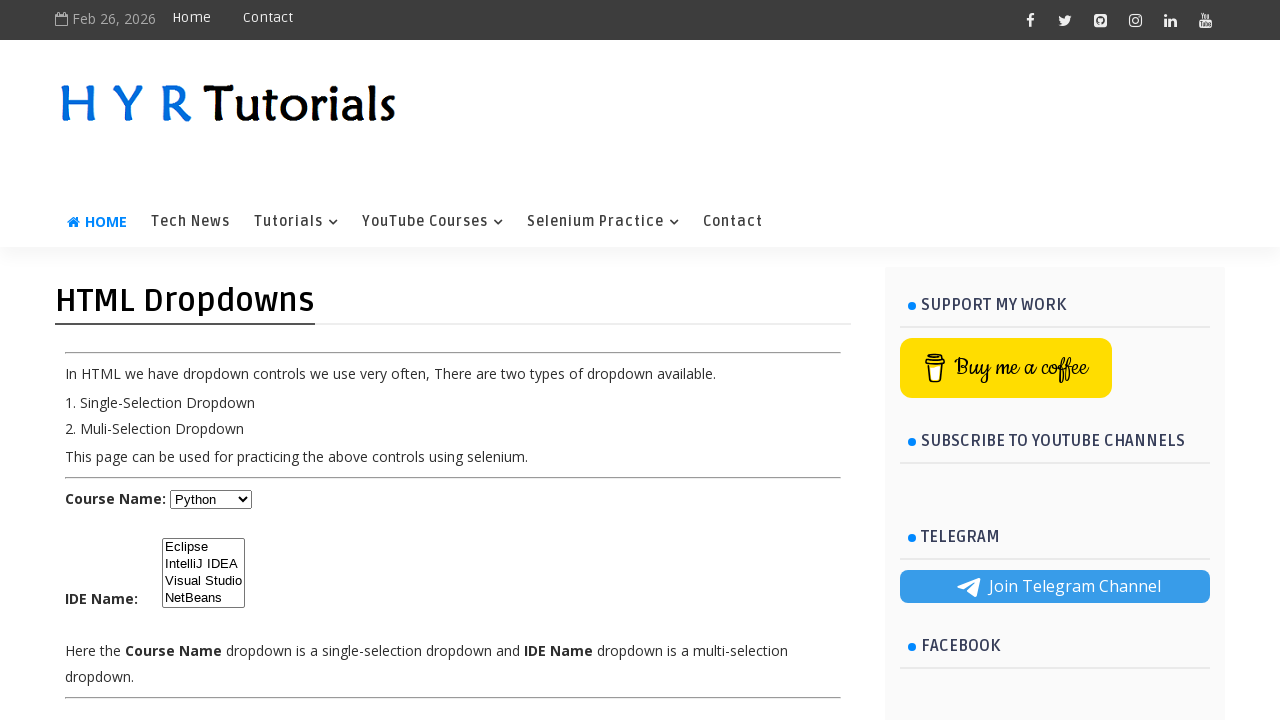

Selected IDE dropdown option by index 0 on #ide
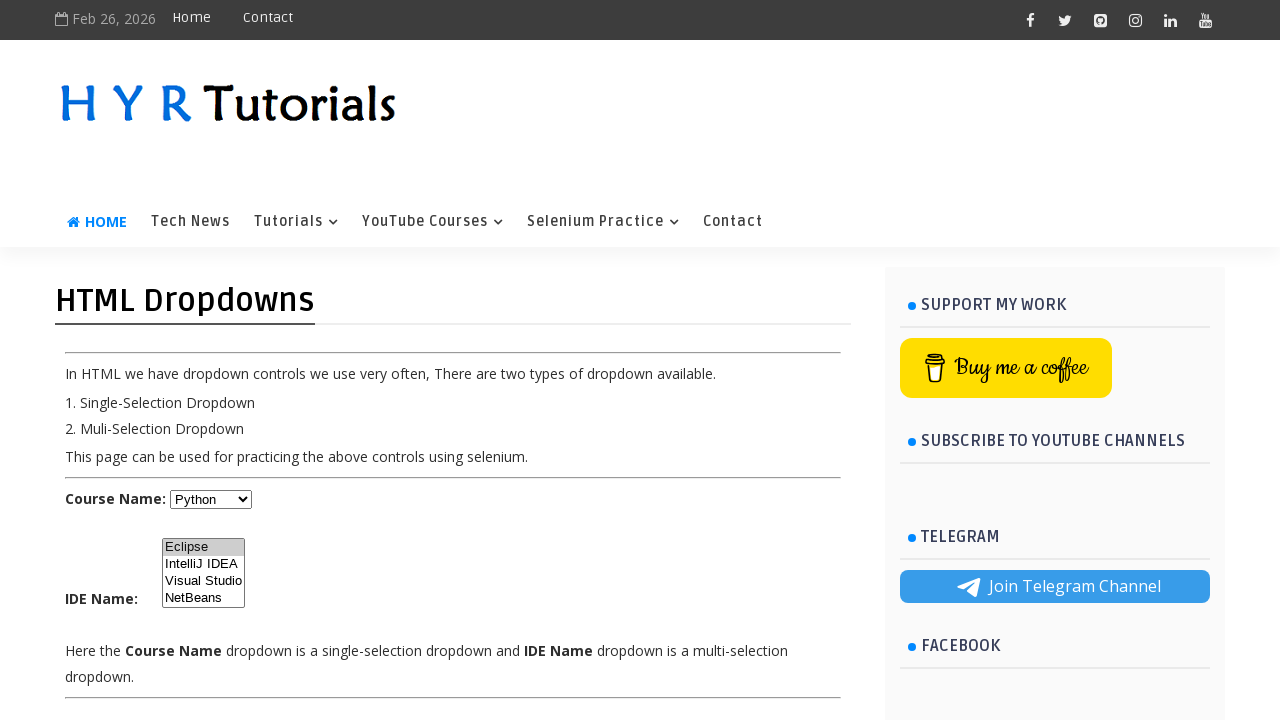

Selected 'ij' from IDE dropdown by value on #ide
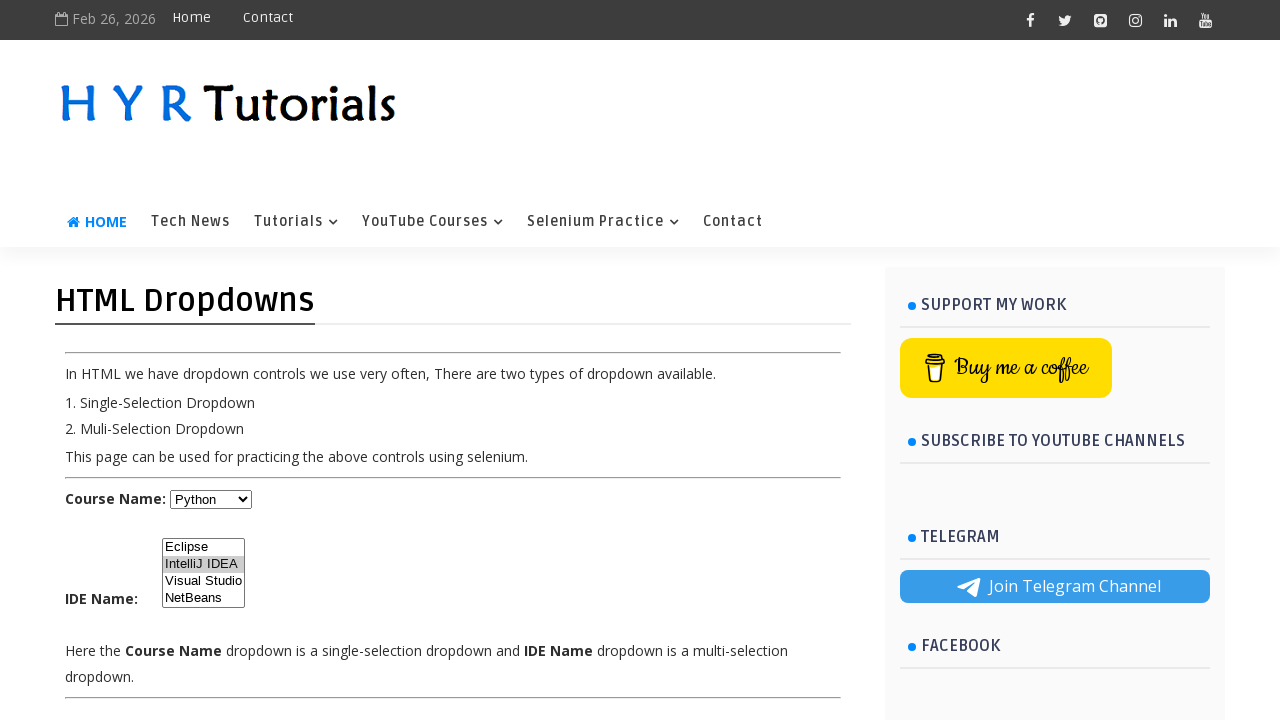

Selected 'NetBeans' from IDE dropdown by visible text on #ide
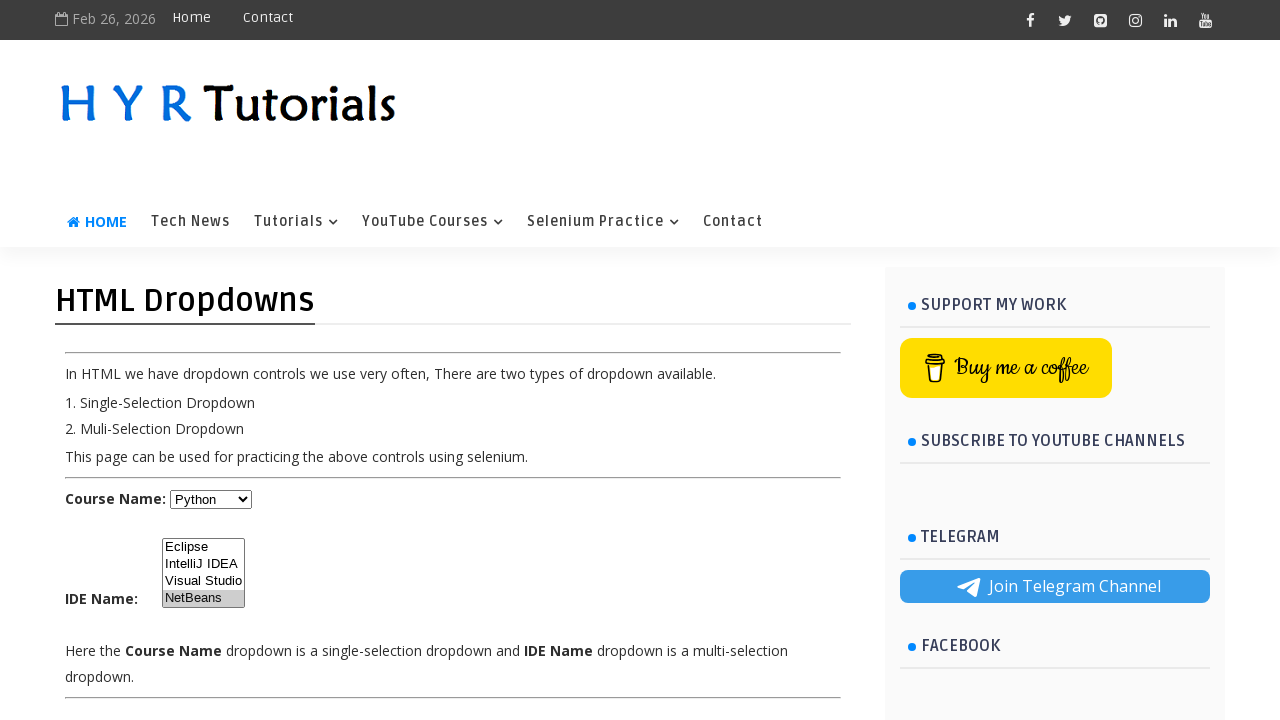

Retrieved current selections from IDE dropdown
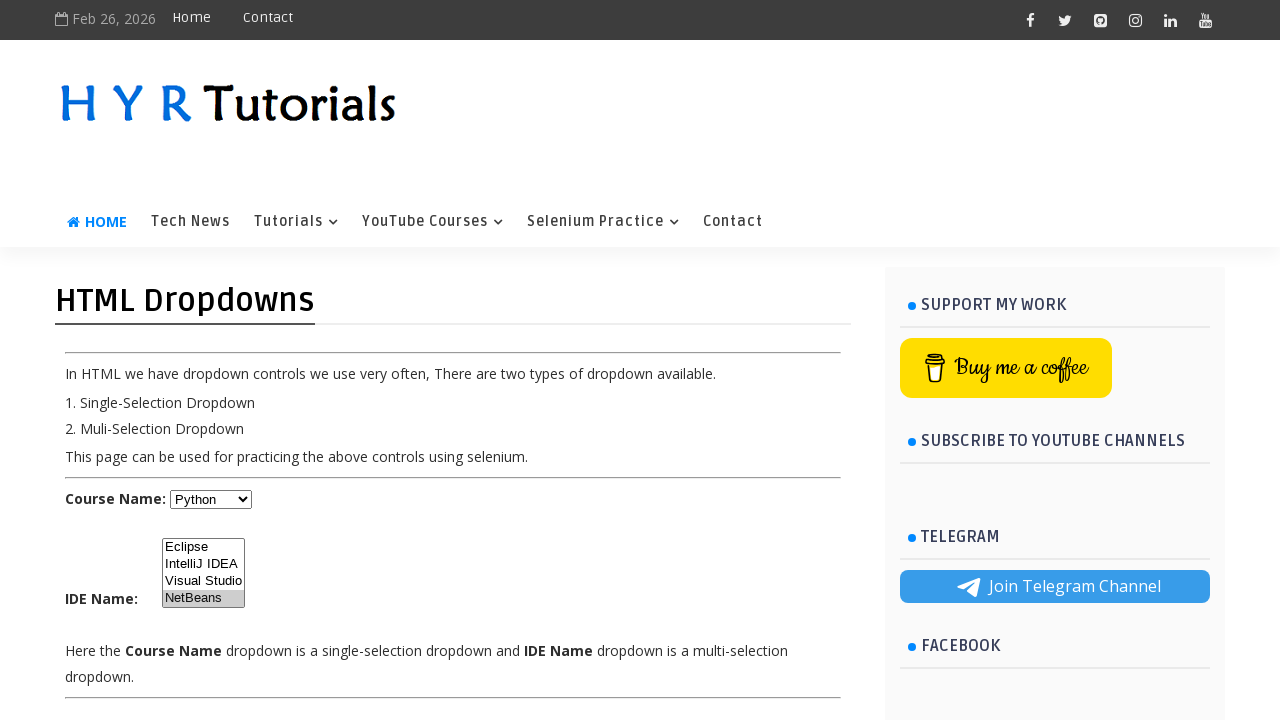

Removed 'ij' from current selections list
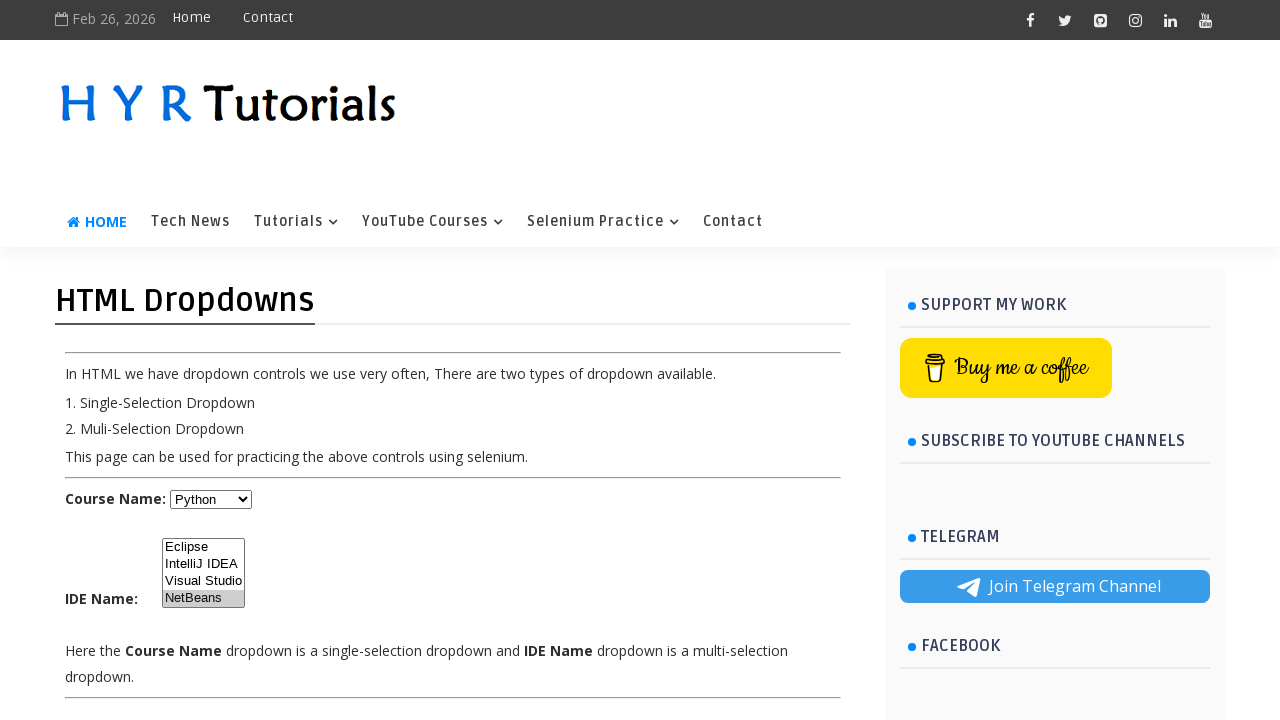

Applied updated selections to IDE dropdown after deselecting 'ij' on #ide
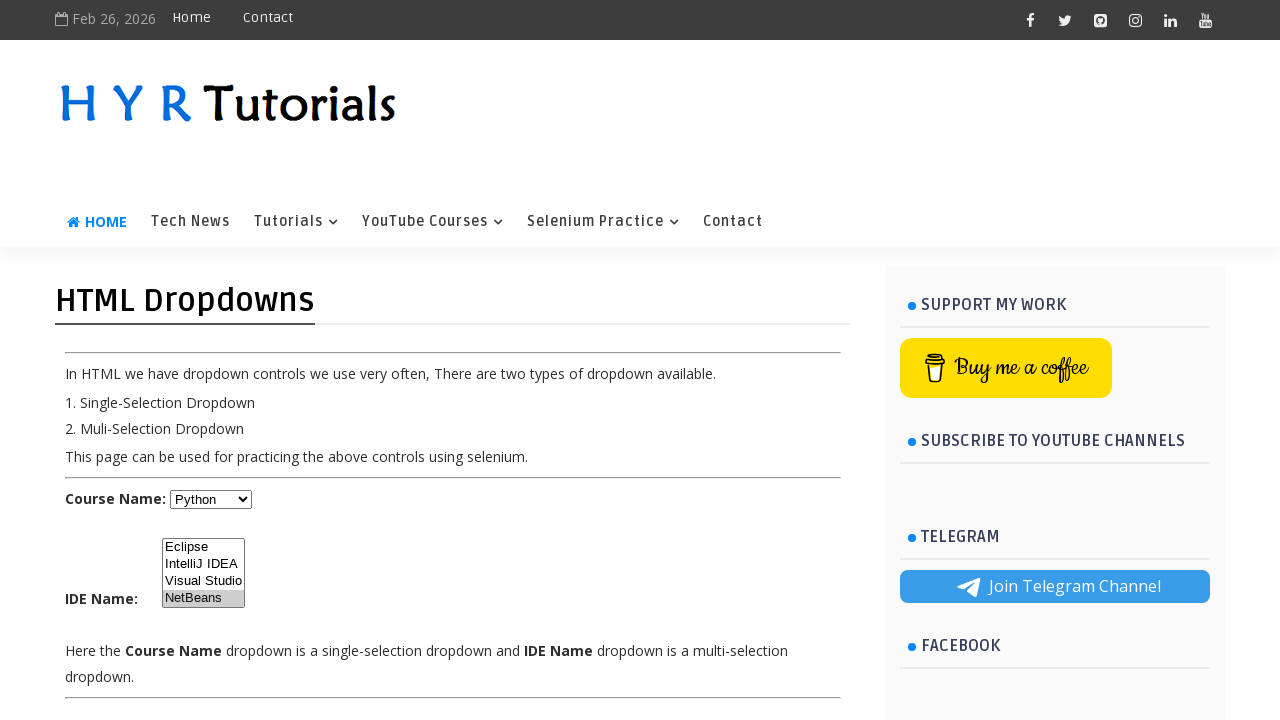

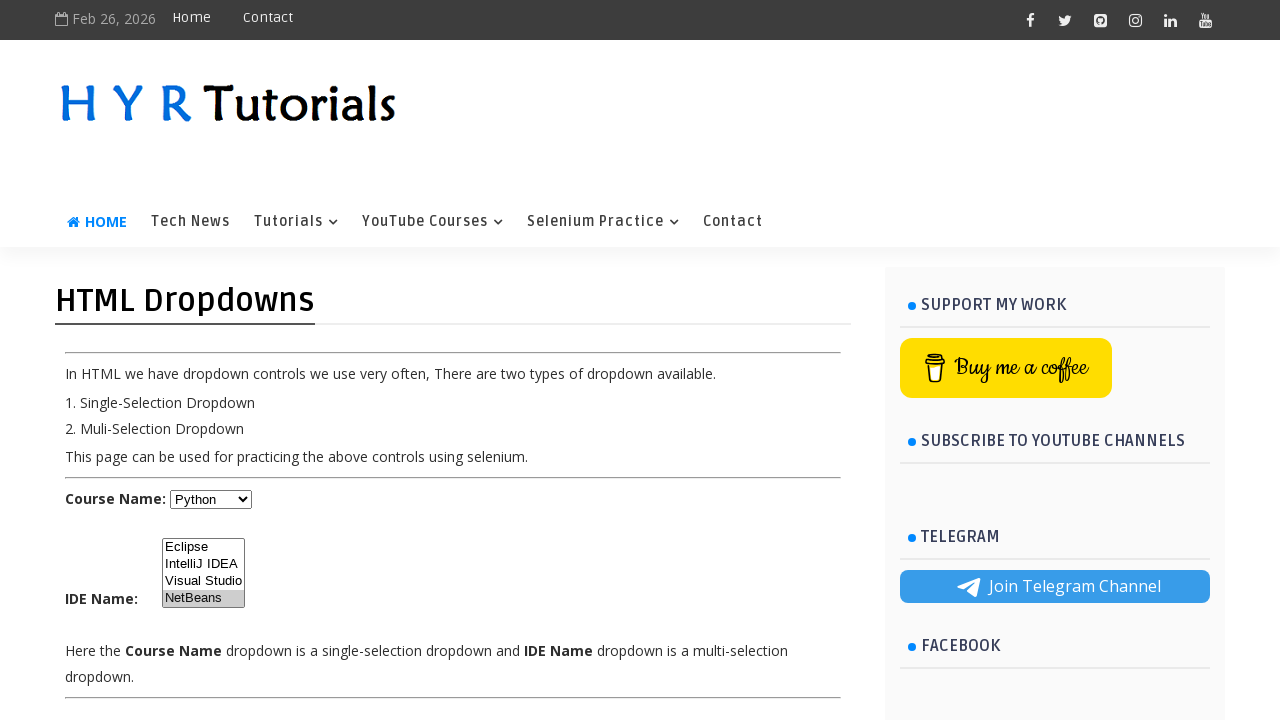